Tests a text input form by filling a textarea with the answer "get()" and clicking the submit button to verify the solution.

Starting URL: https://suninjuly.github.io/text_input_task.html

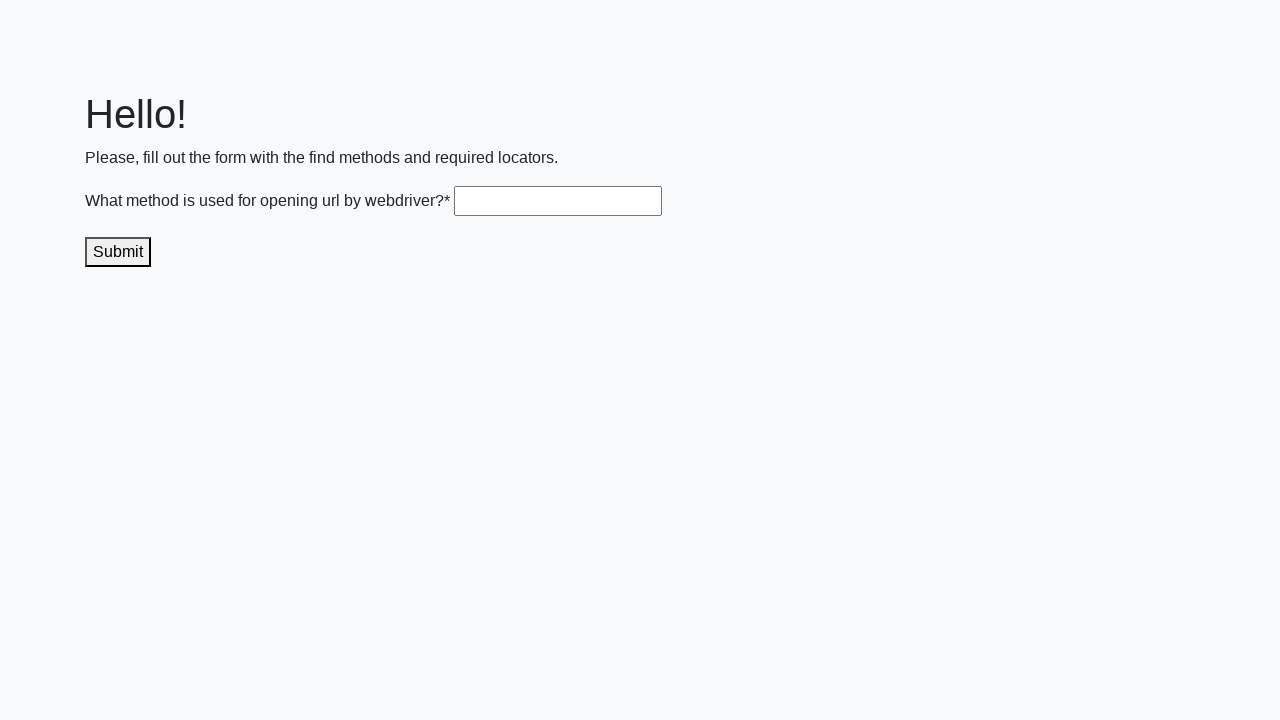

Filled textarea with answer 'get()' on .textarea
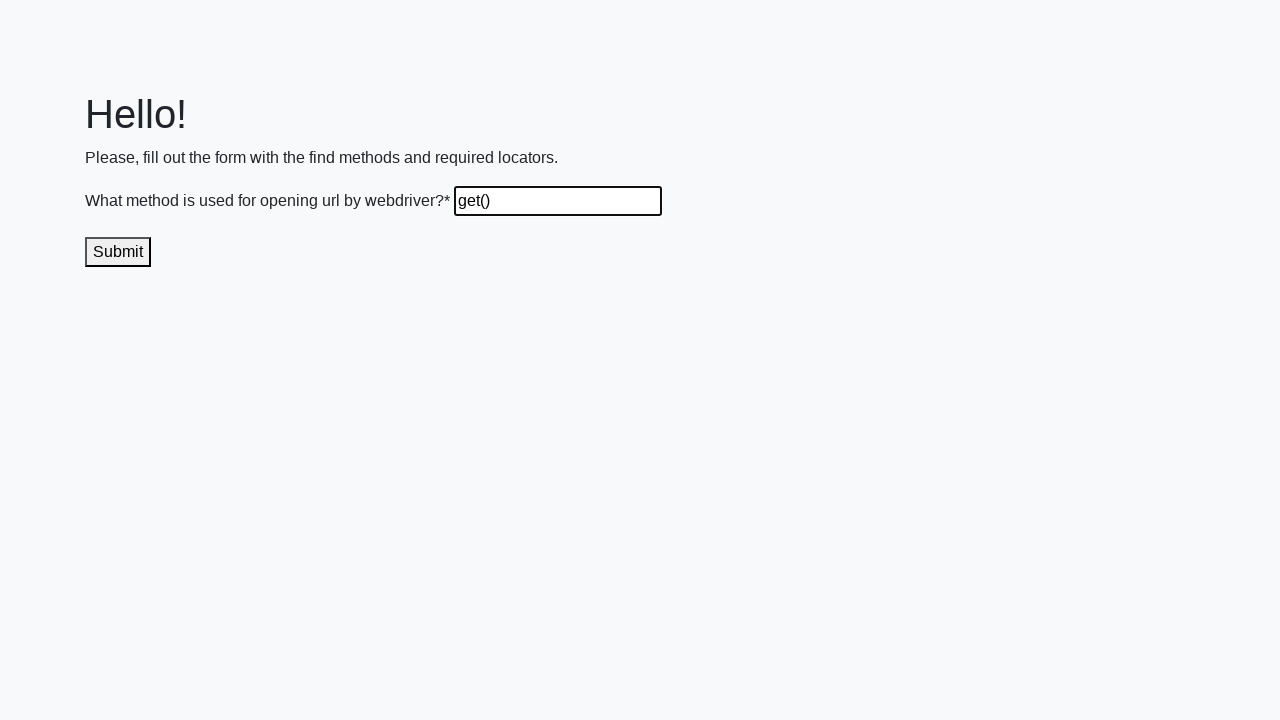

Clicked submit button to verify solution at (118, 252) on .submit-submission
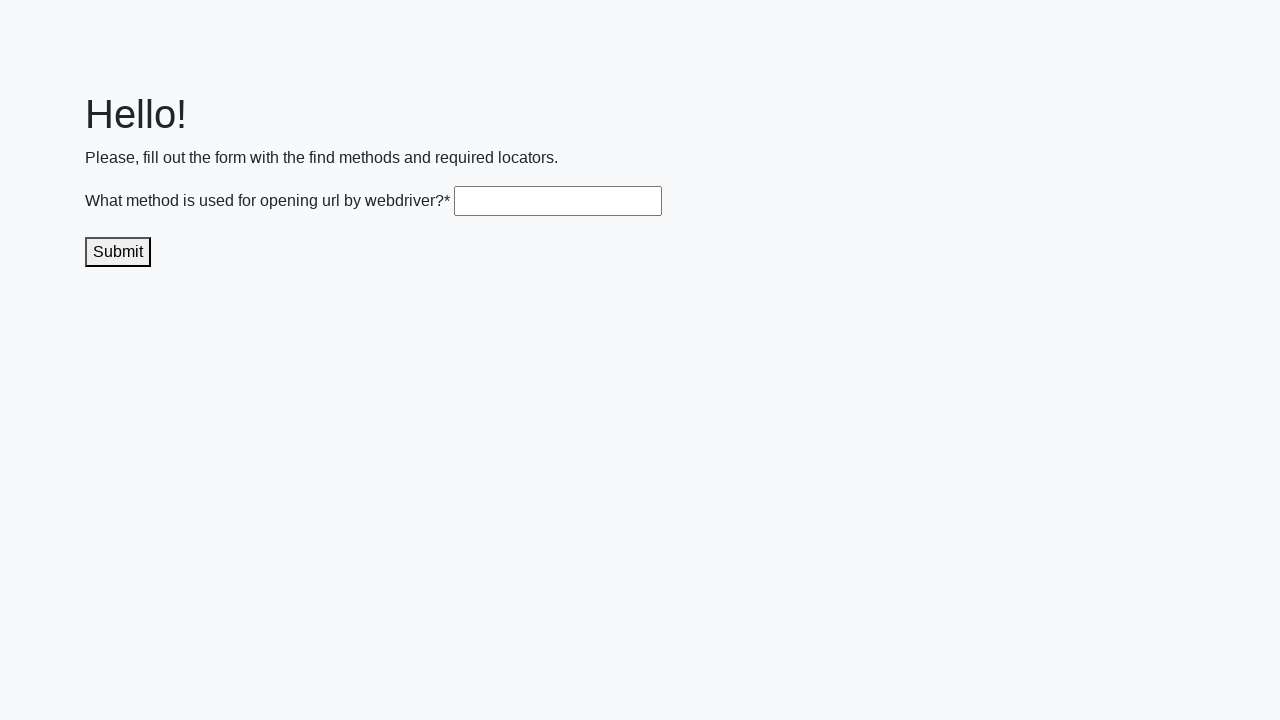

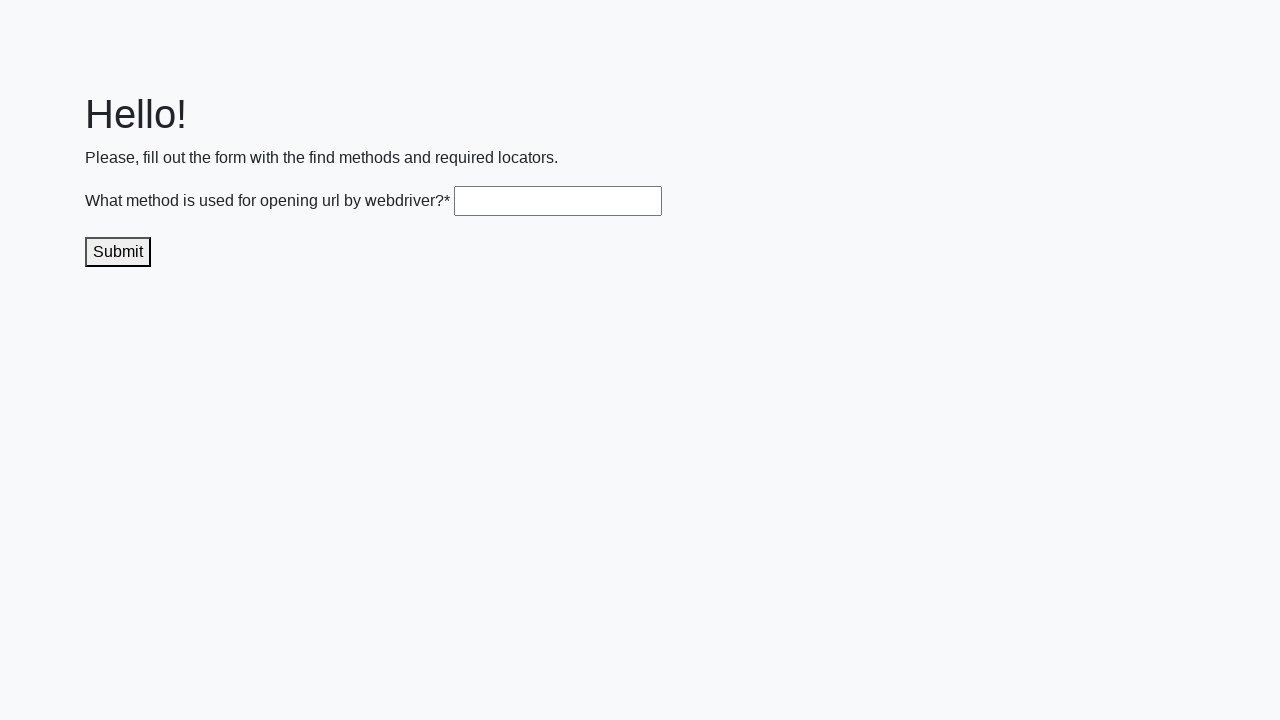